Tests checkbox functionality by selecting all language checkboxes except "Others" and verifying their selected status

Starting URL: https://www.leafground.com/checkbox.xhtml

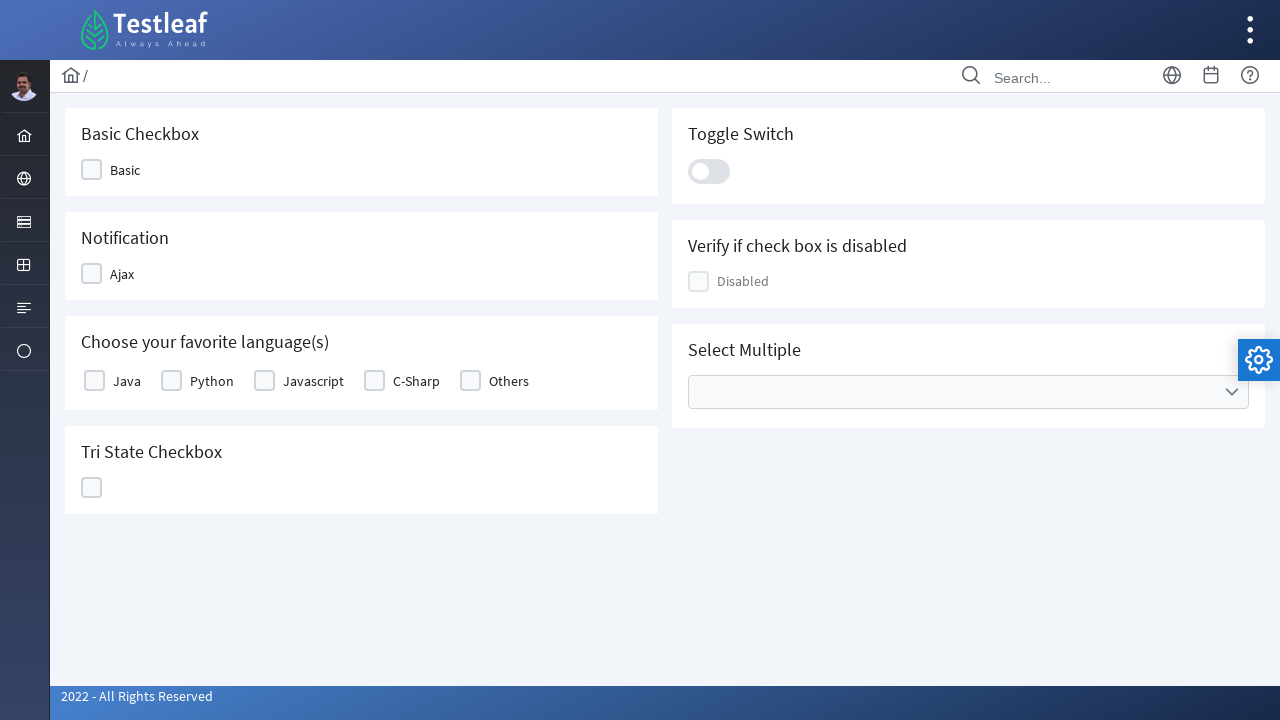

Located all checkbox labels in the language selection table
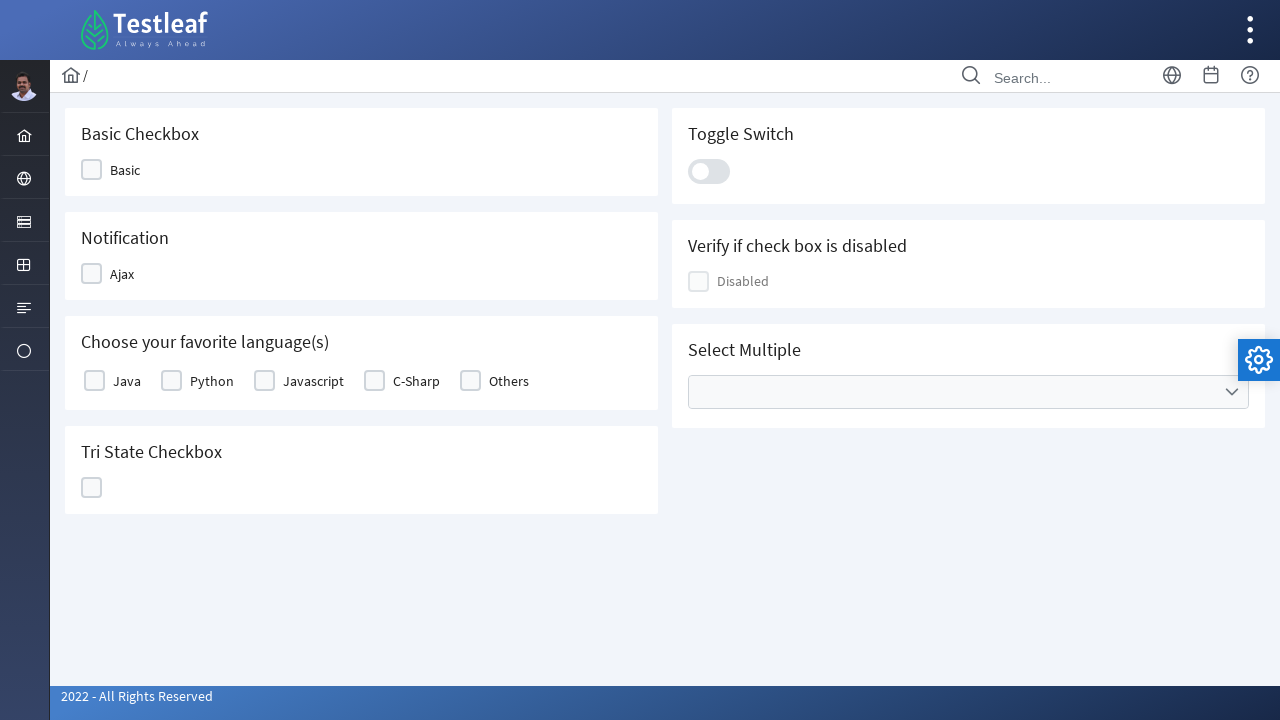

Clicked checkbox for language 'Java' at (127, 381) on xpath=//table[@id='j_idt87:basic']//label >> nth=0
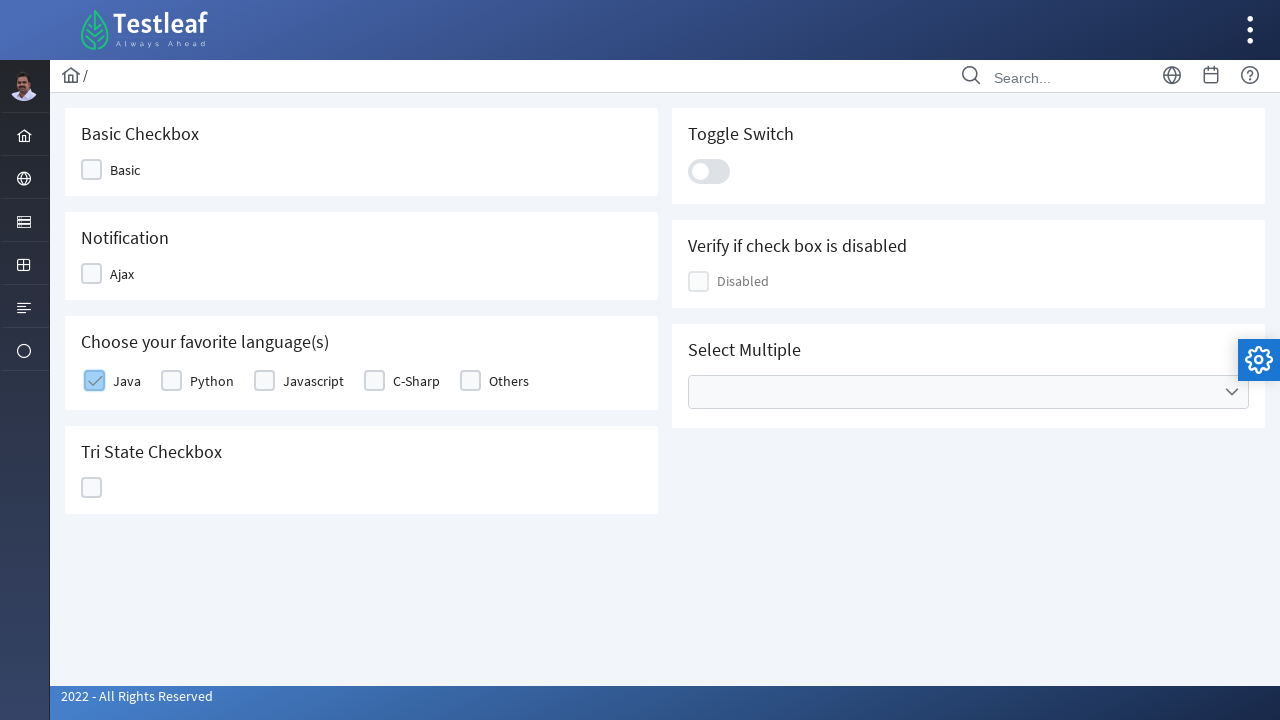

Clicked checkbox for language 'Python' at (212, 381) on xpath=//table[@id='j_idt87:basic']//label >> nth=1
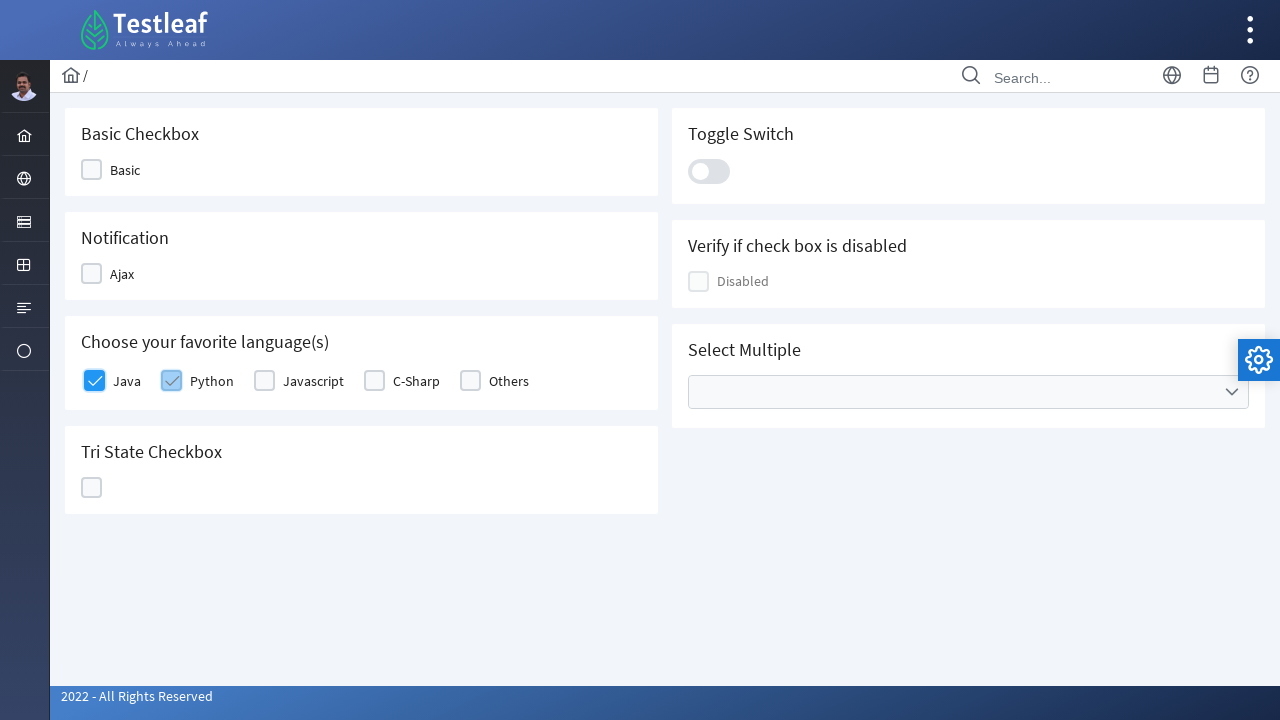

Clicked checkbox for language 'Javascript' at (314, 381) on xpath=//table[@id='j_idt87:basic']//label >> nth=2
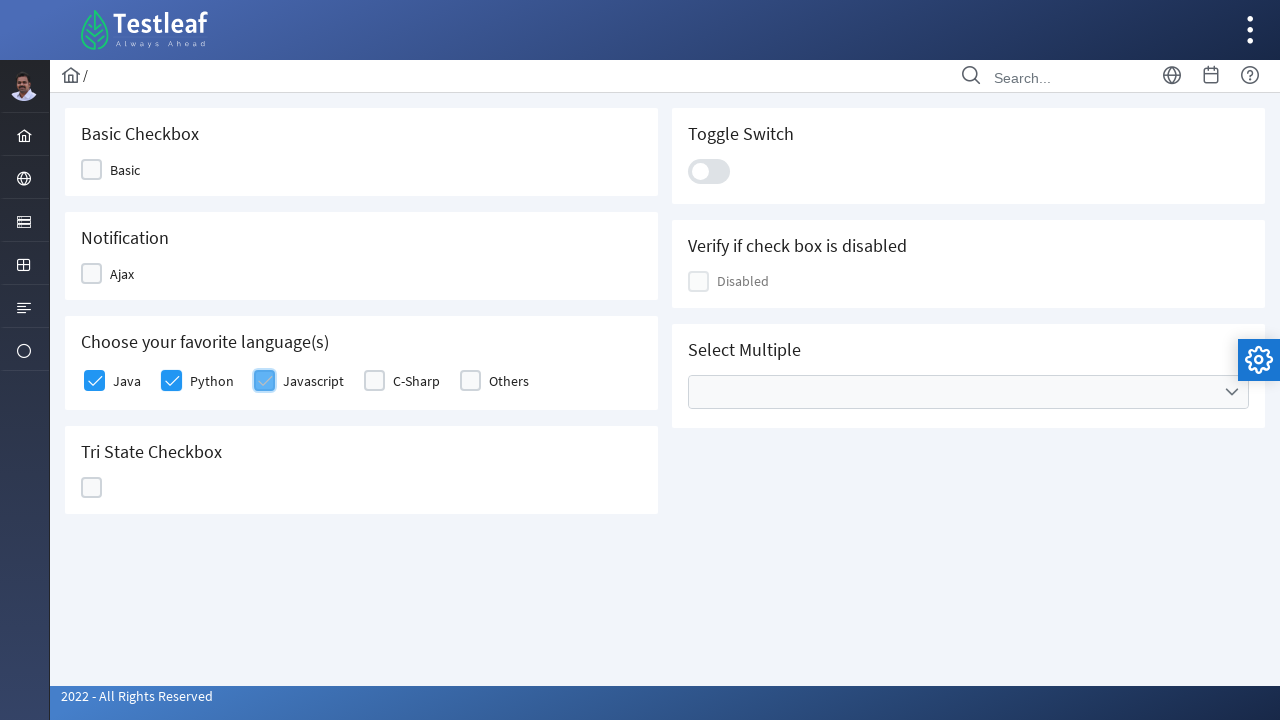

Clicked checkbox for language 'C-Sharp' at (416, 381) on xpath=//table[@id='j_idt87:basic']//label >> nth=3
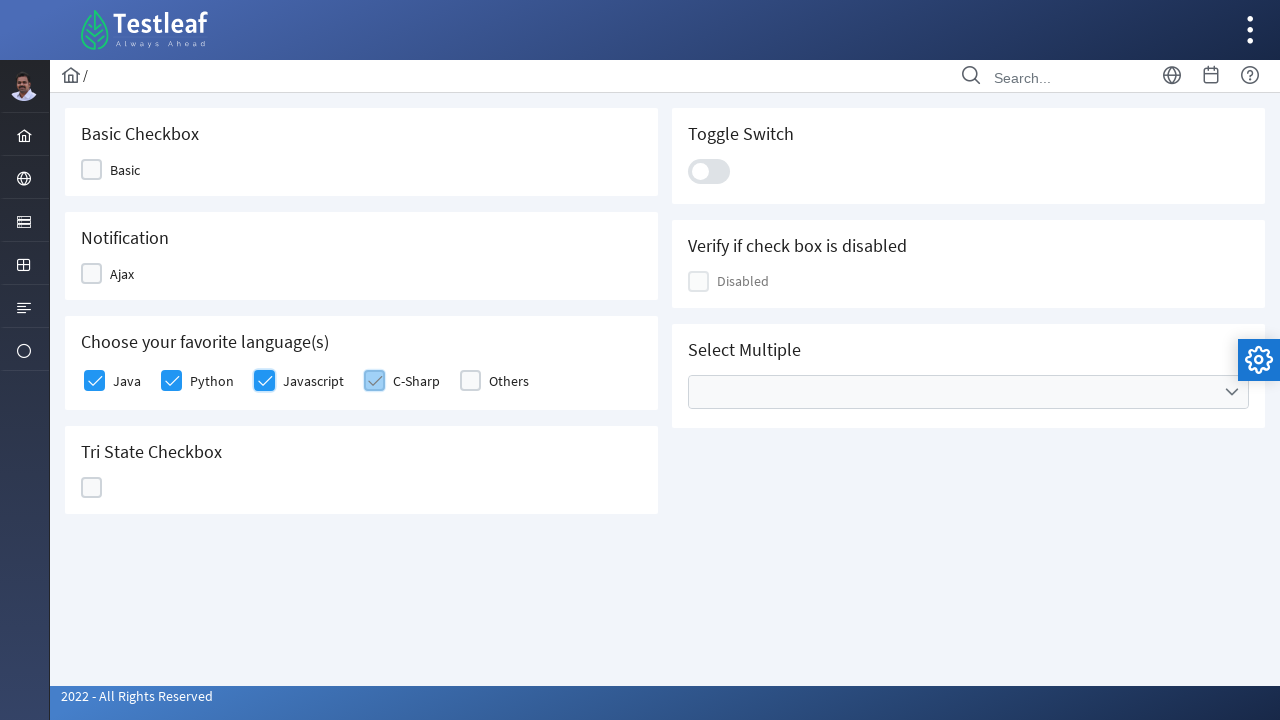

Retrieved total checkbox count: 5
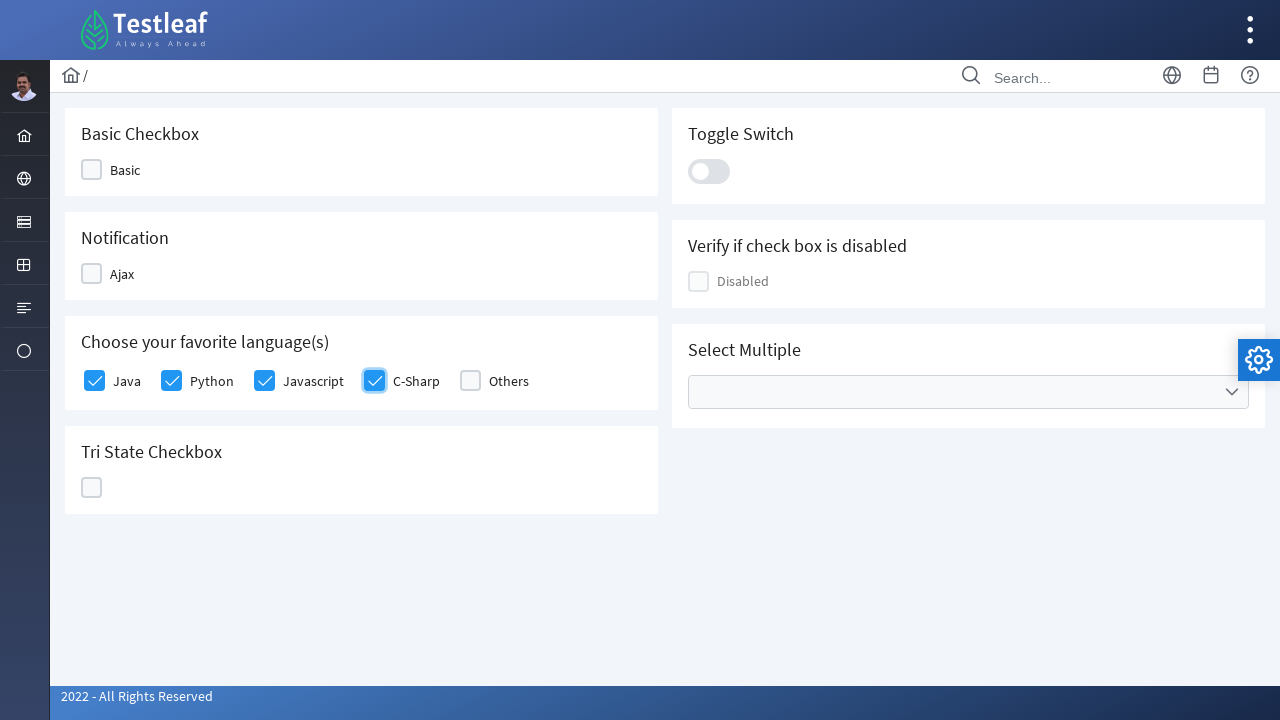

Verified checkbox 1 selection status: True
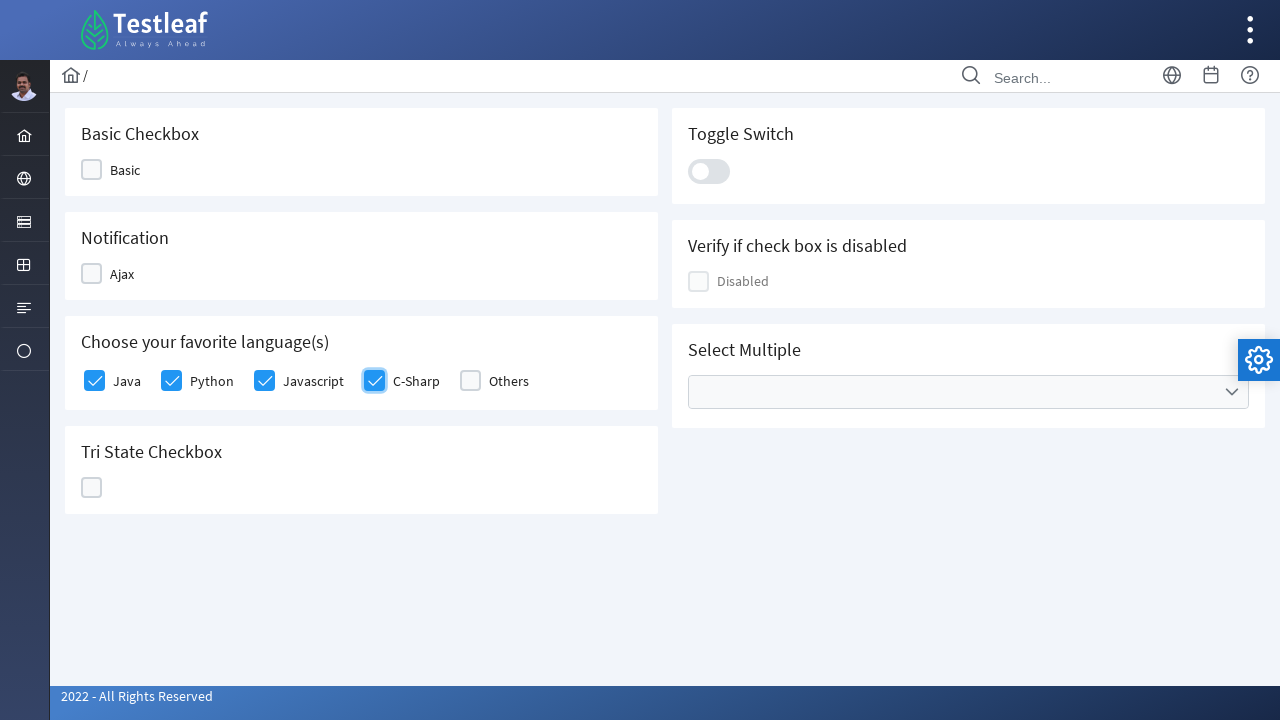

Verified checkbox 2 selection status: True
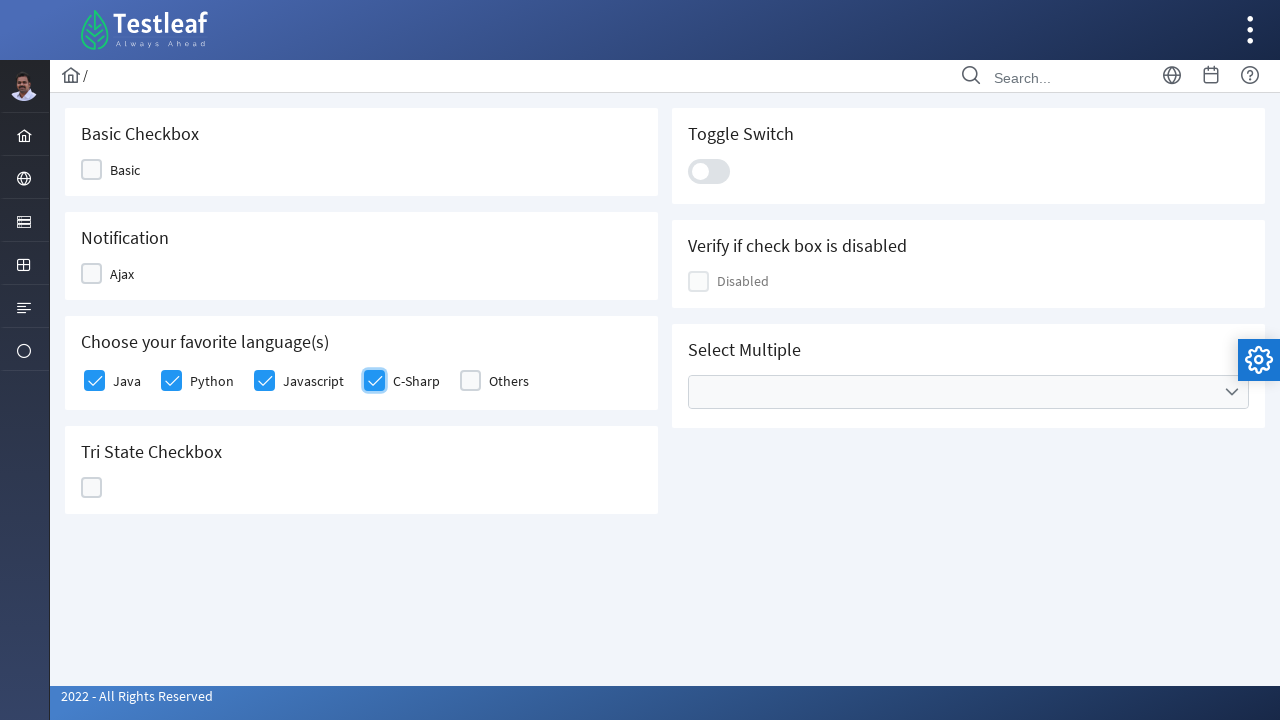

Verified checkbox 3 selection status: True
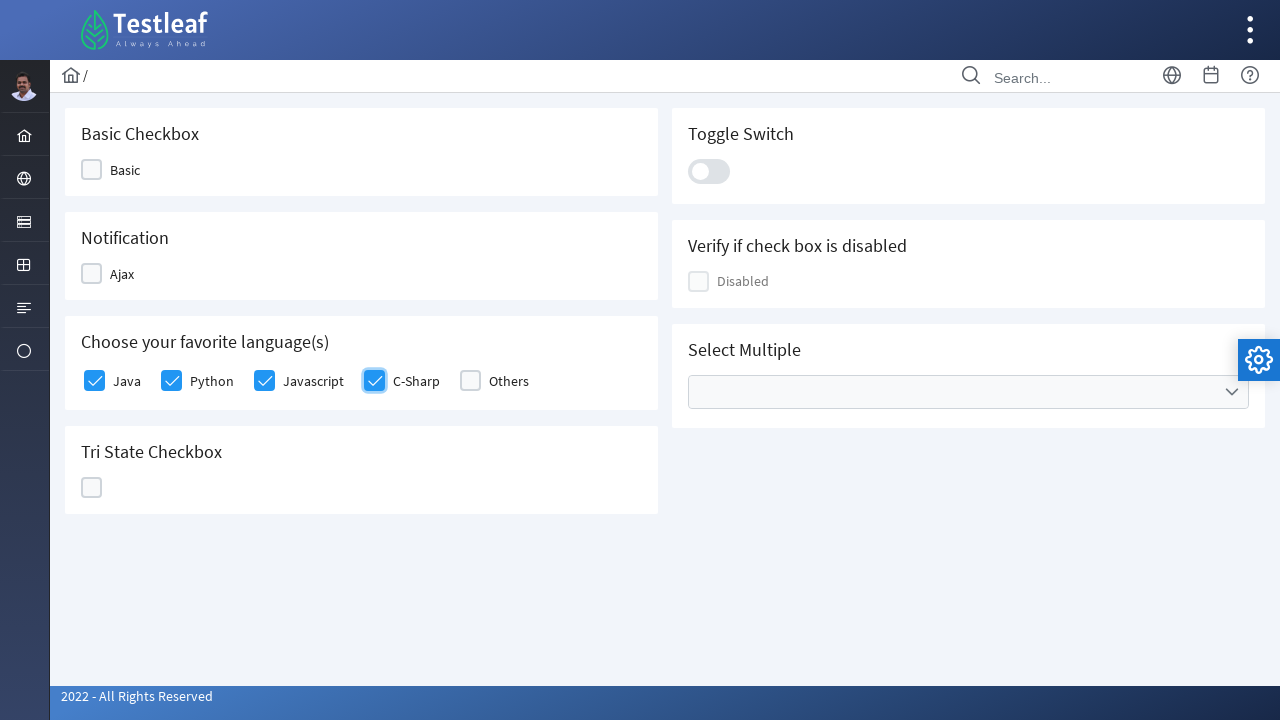

Verified checkbox 4 selection status: True
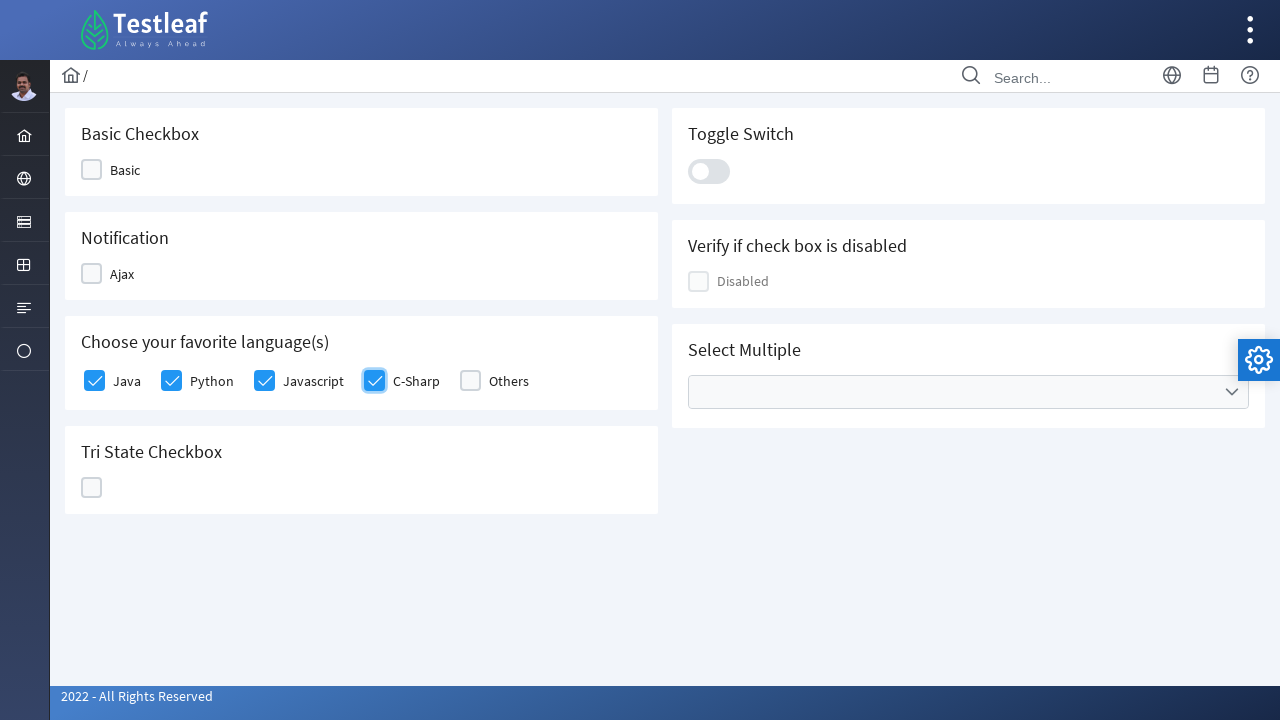

Verified checkbox 5 selection status: False
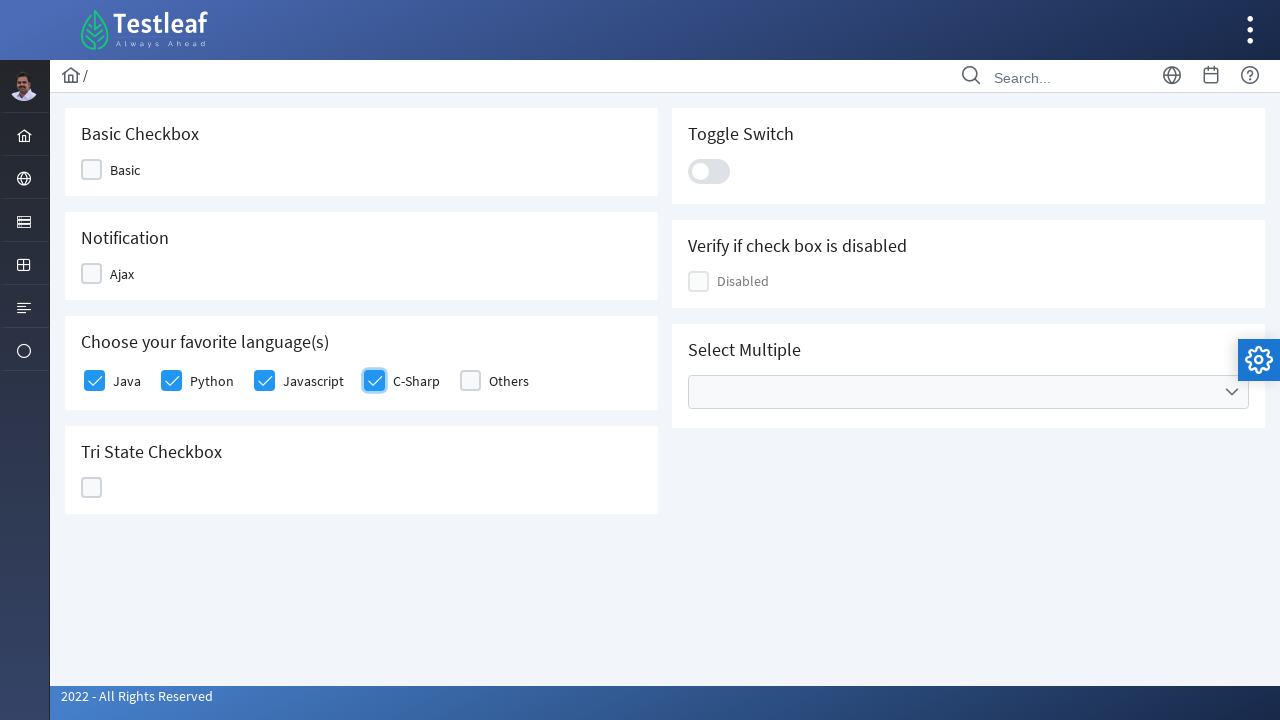

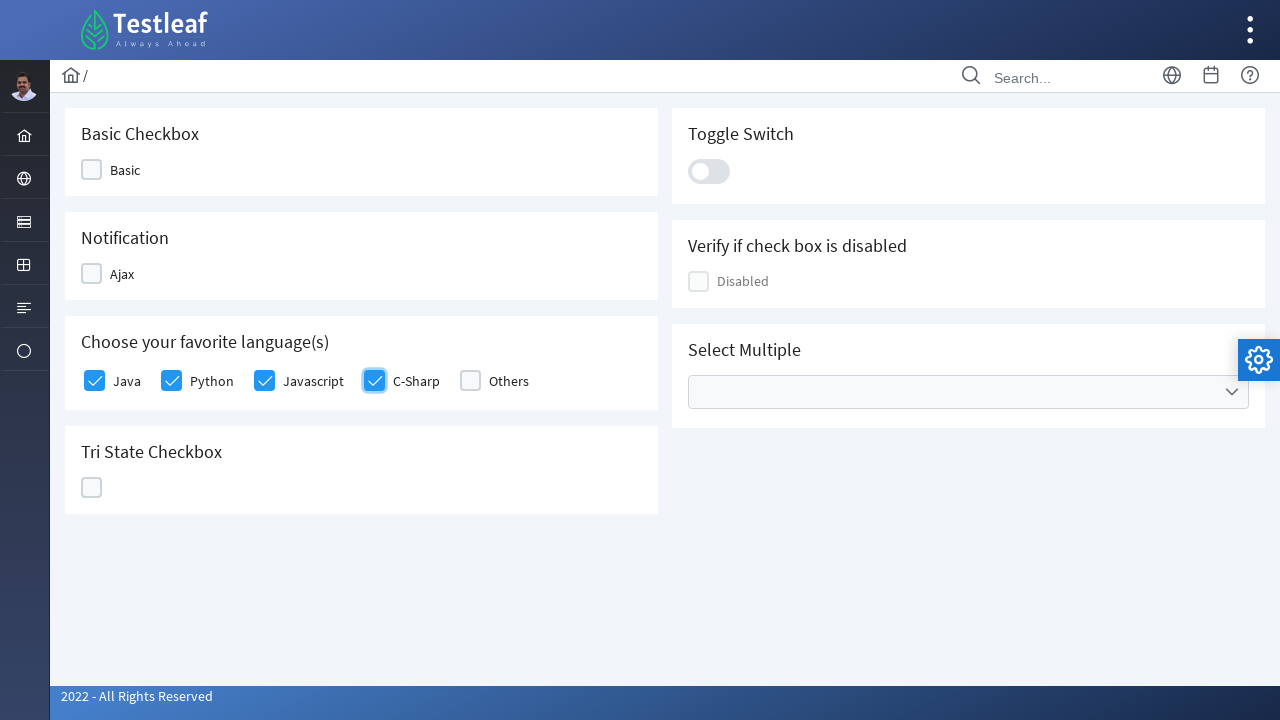